Tests Lotte Global Logistics parcel tracking by entering a tracking number, clicking the submit button, and waiting for the results table to load

Starting URL: https://www.lotteglogis.com/home/reservation/tracking/index

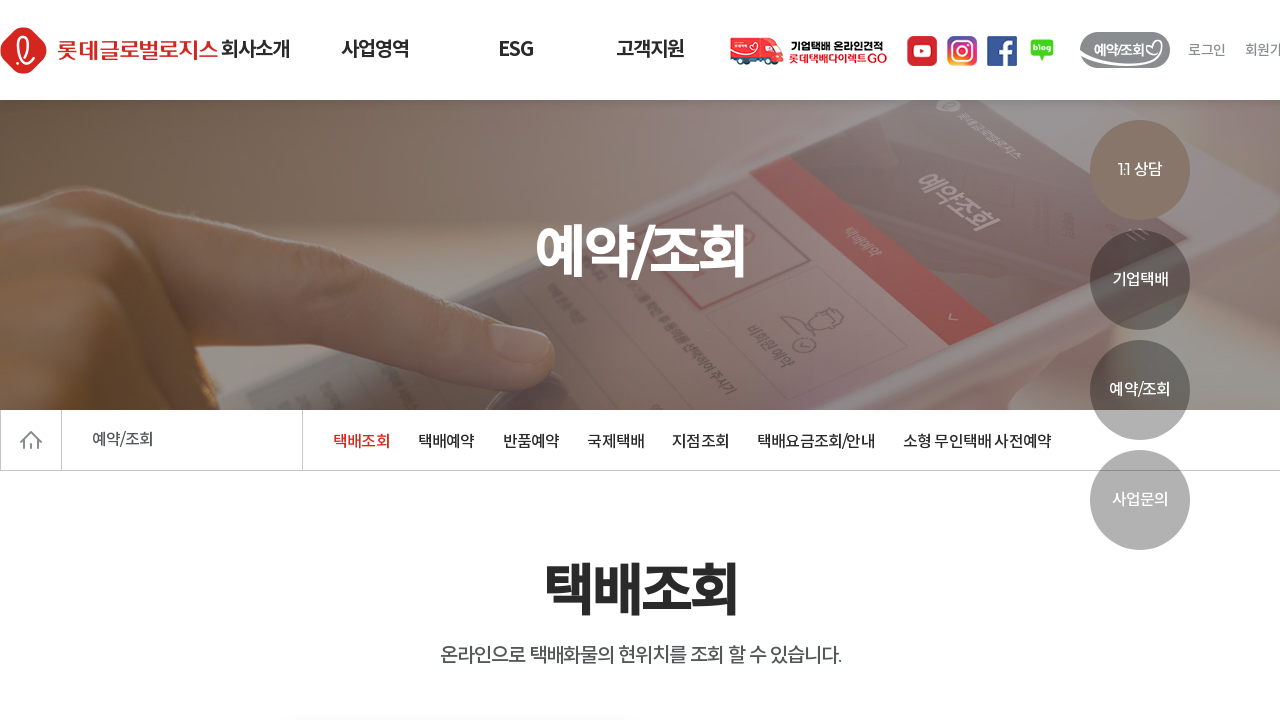

Entered tracking number 402175371732 in the input field on #InvNo
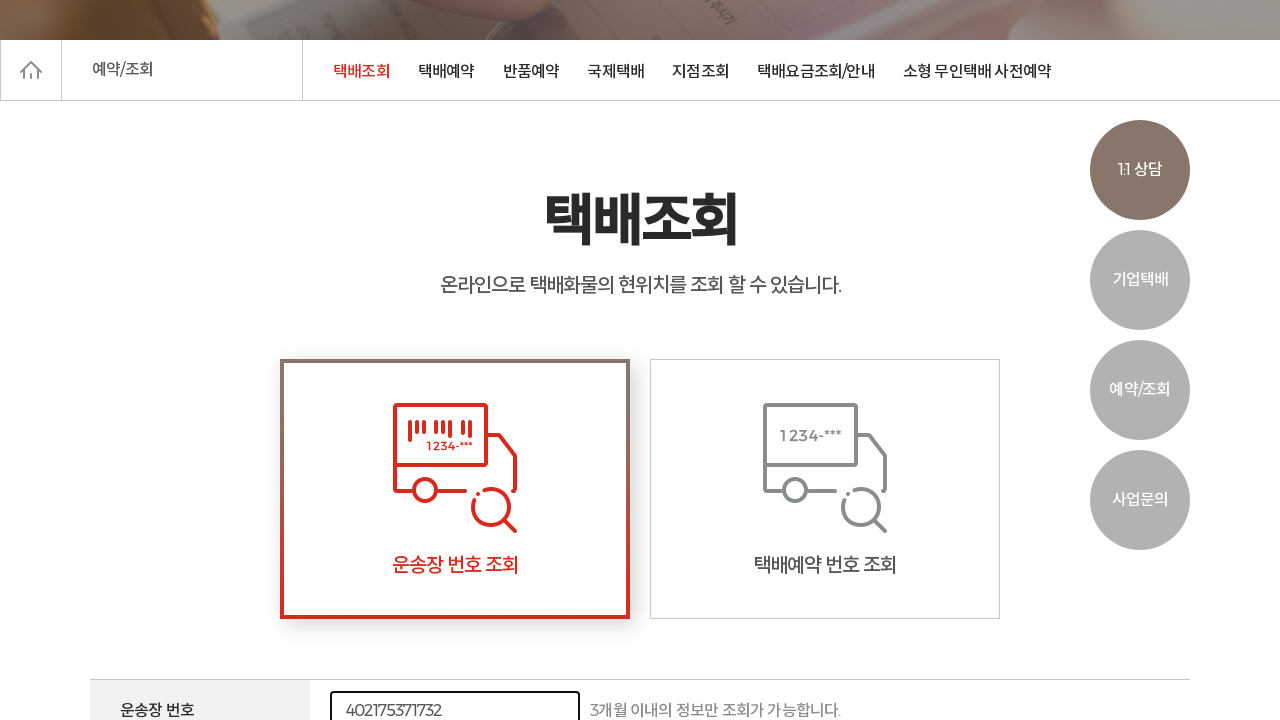

Clicked the submit button to search for parcel at (640, 360) on .btnGL
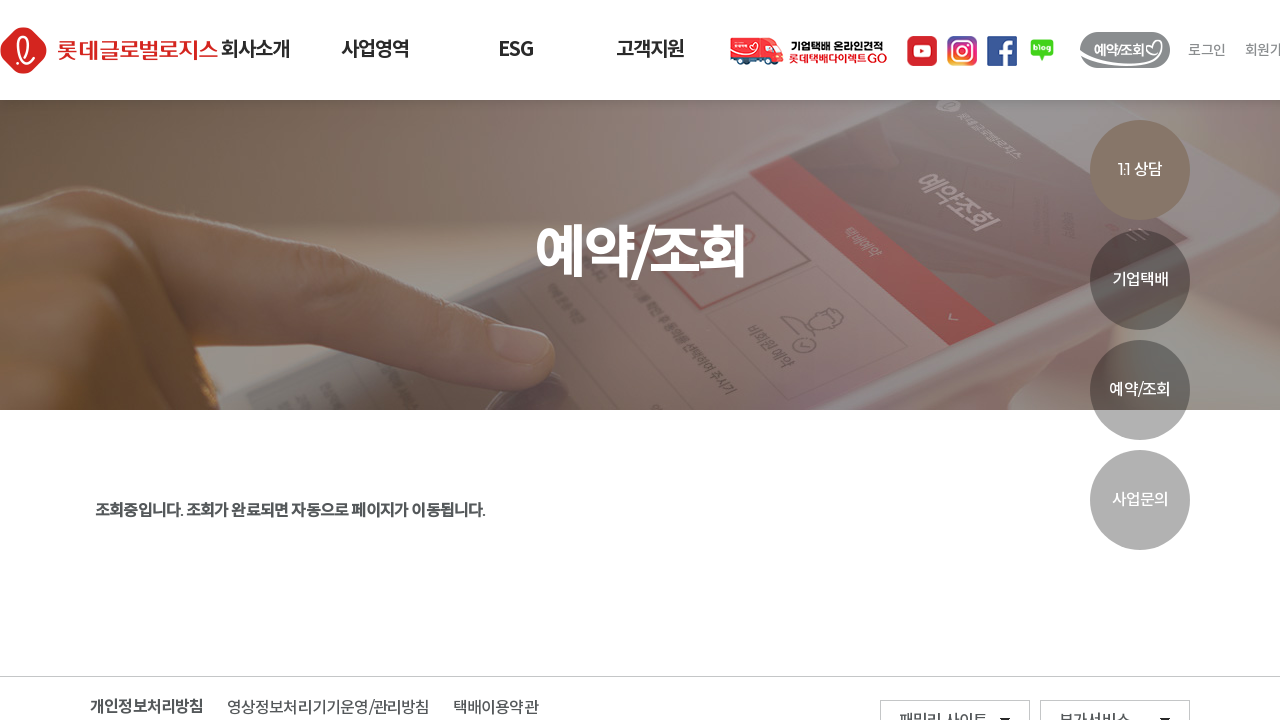

Results table loaded successfully
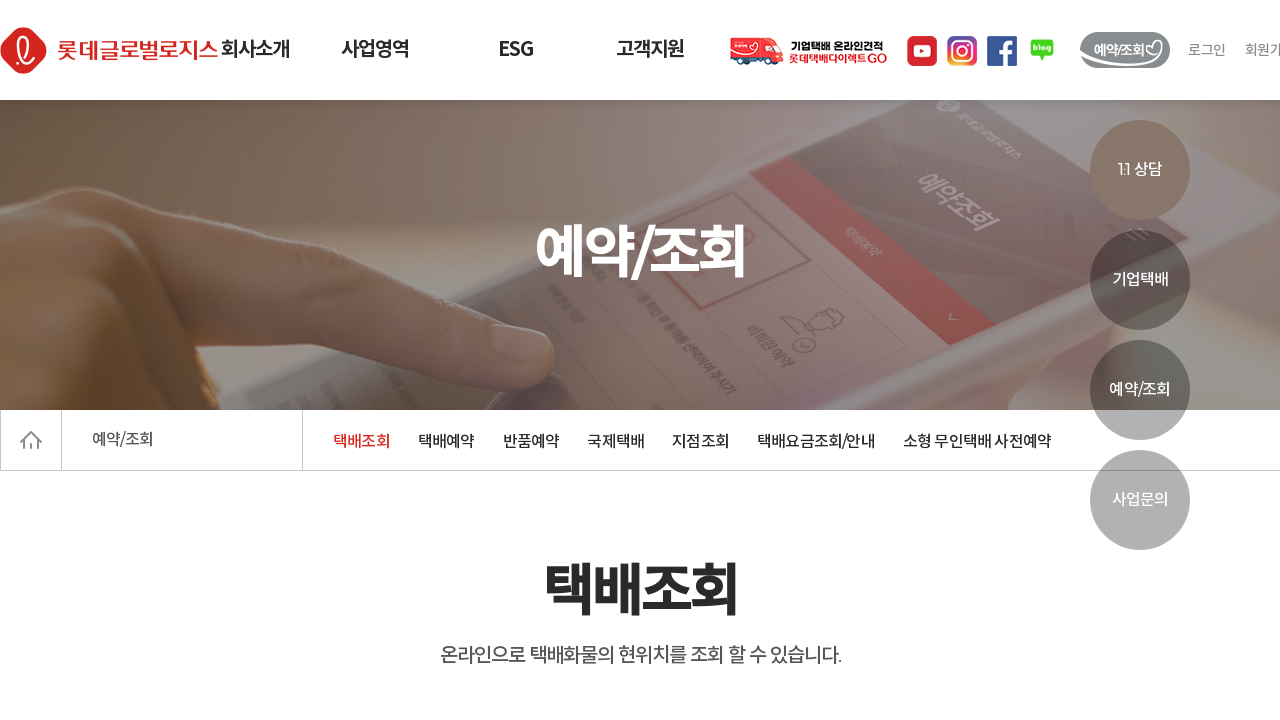

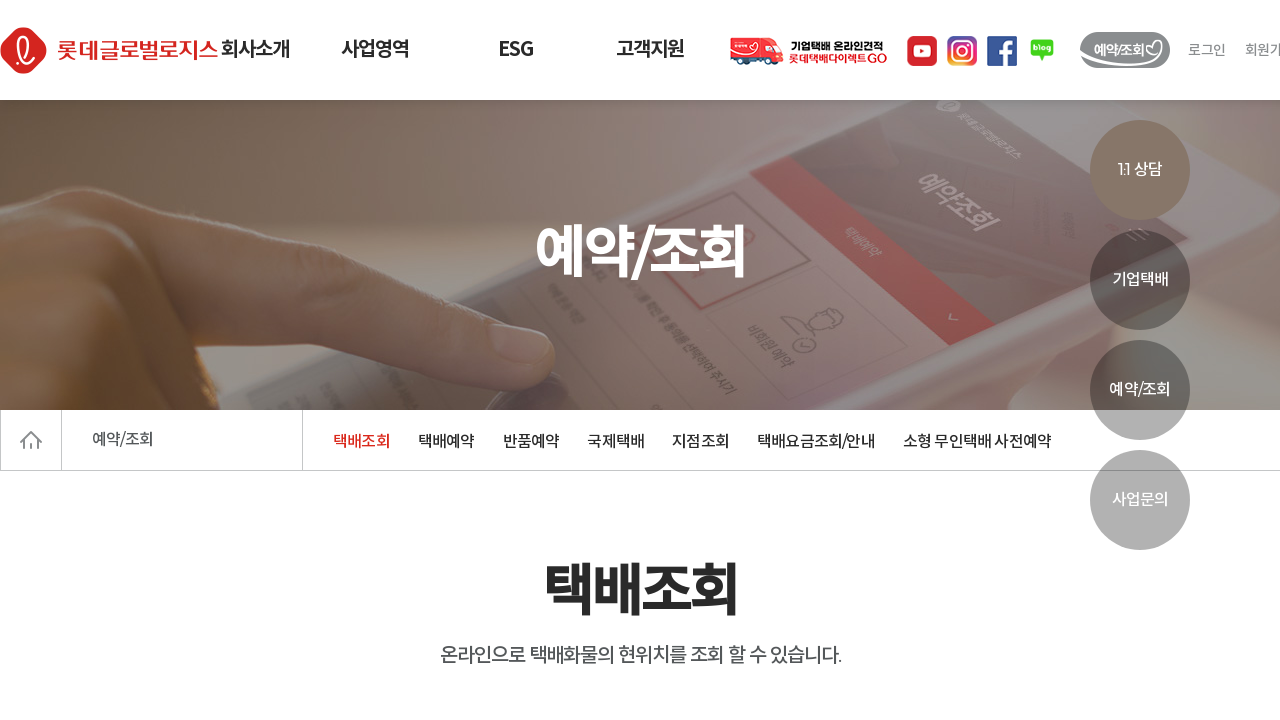